Tests file upload functionality on the jQuery File Upload demo page by uploading a file and clicking the start upload button

Starting URL: https://blueimp.github.io/jQuery-File-Upload/

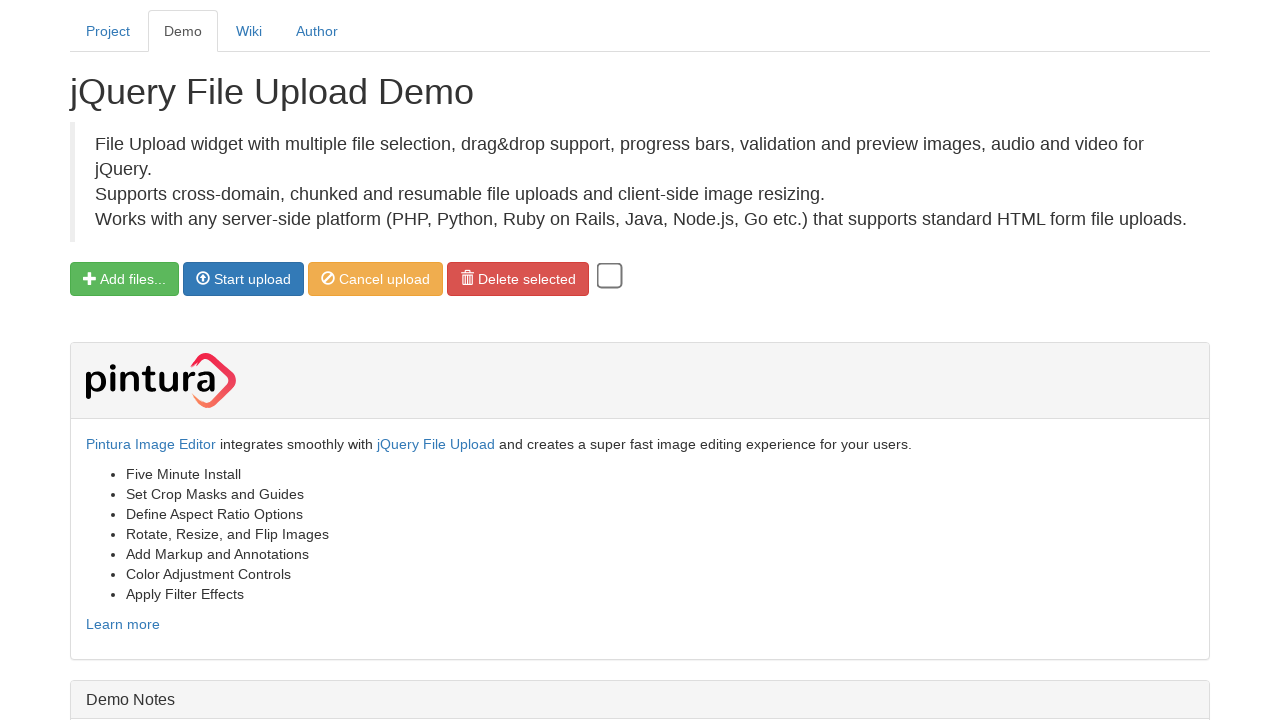

Created temporary test PNG file for upload
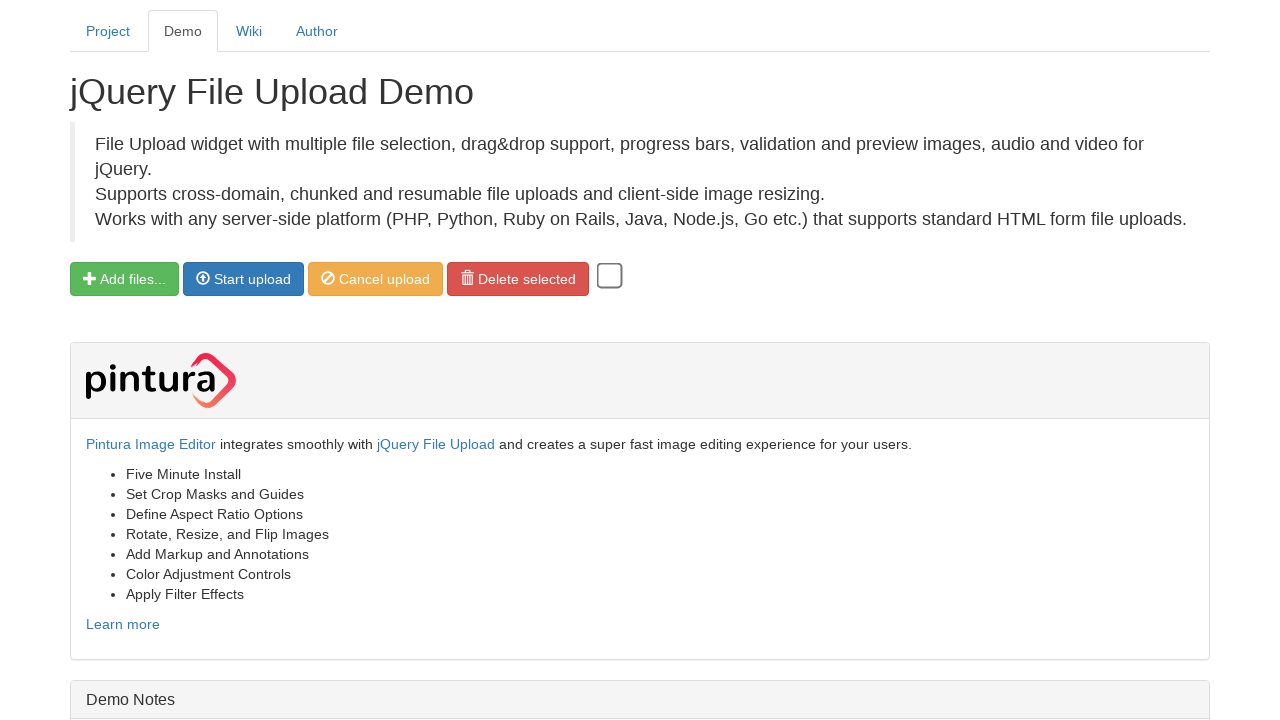

Selected test file for upload via file input
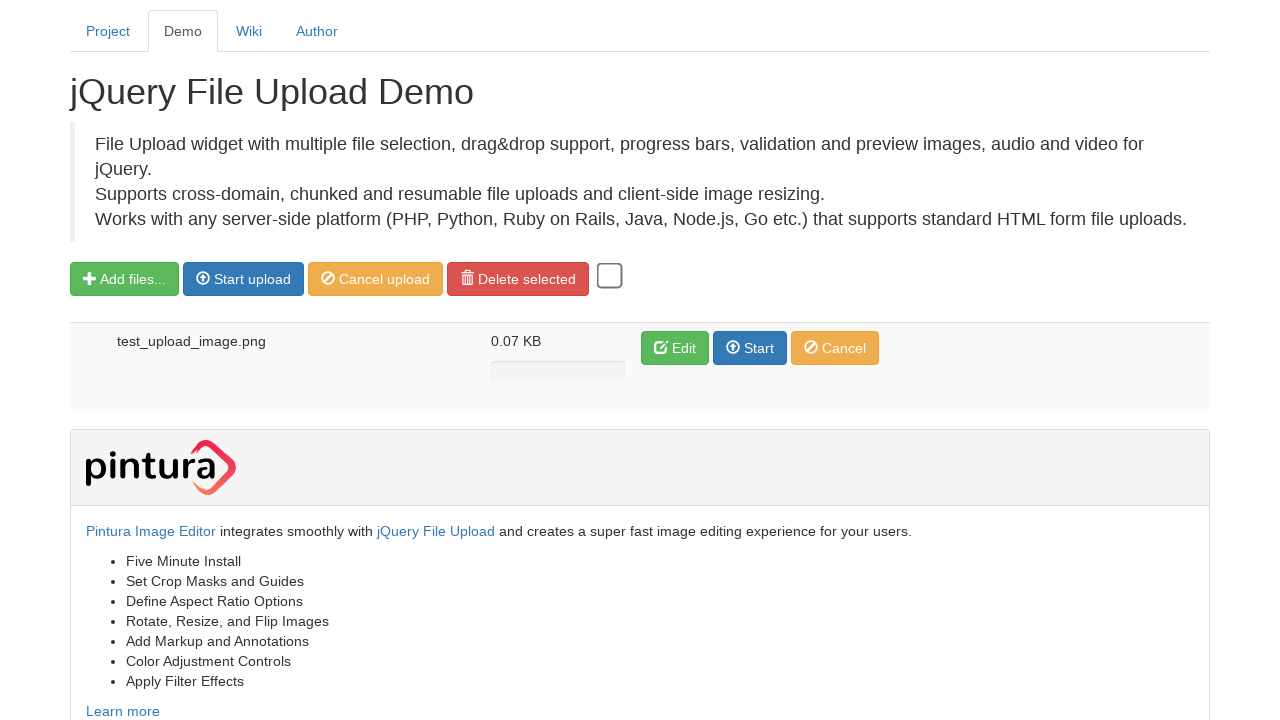

Clicked the 'Start upload' button to initiate file upload at (252, 279) on xpath=//span[text()='Start upload']
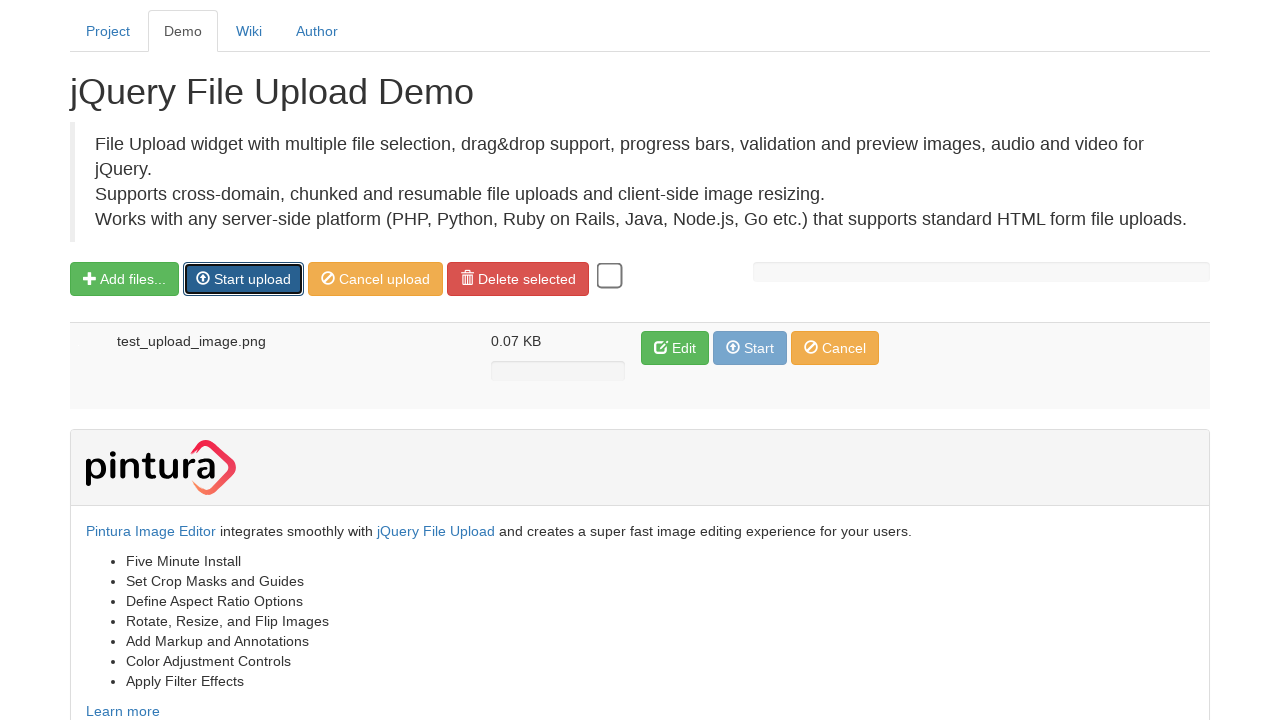

Cleaned up temporary test file
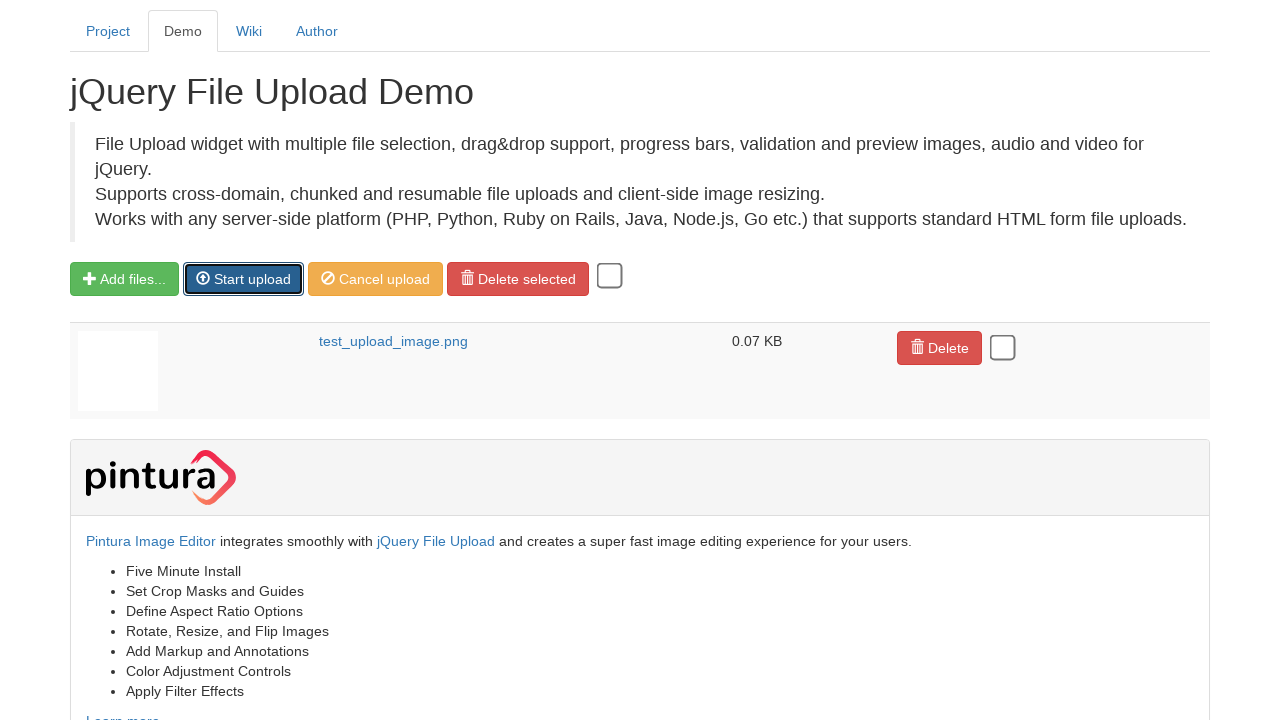

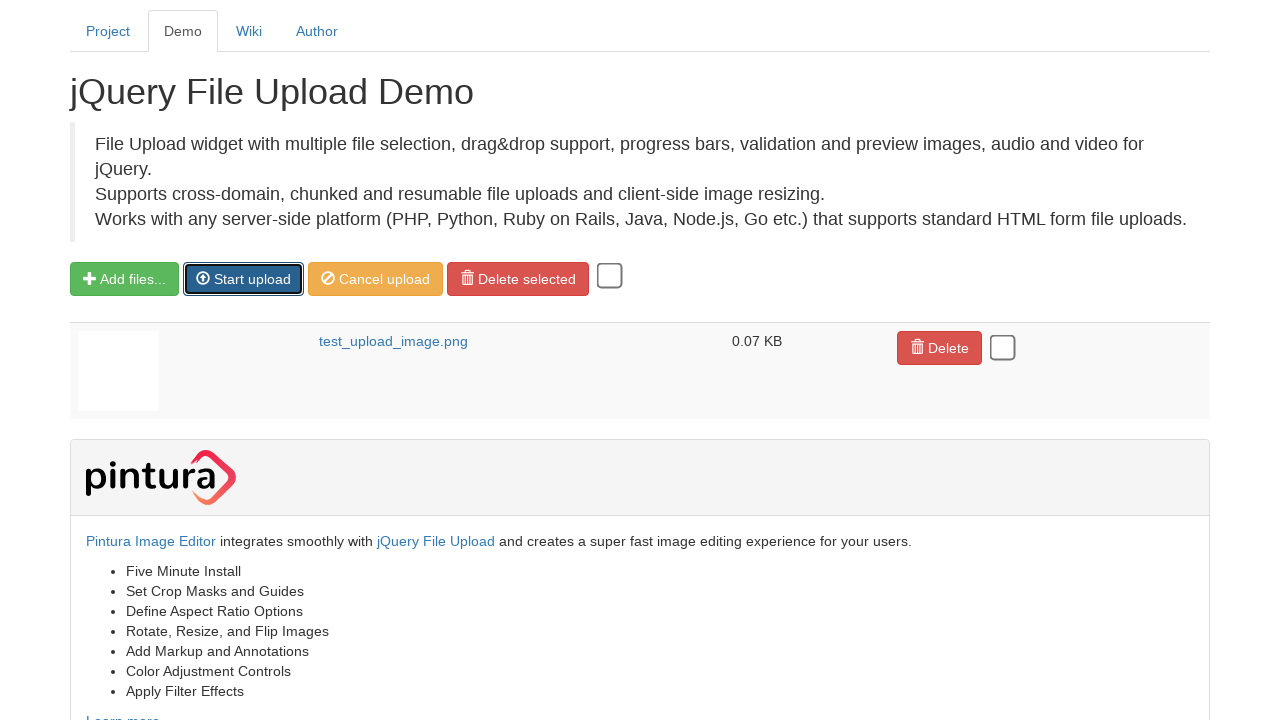